Navigates to the Guvi website homepage and retrieves the page title

Starting URL: https://www.guvi.in

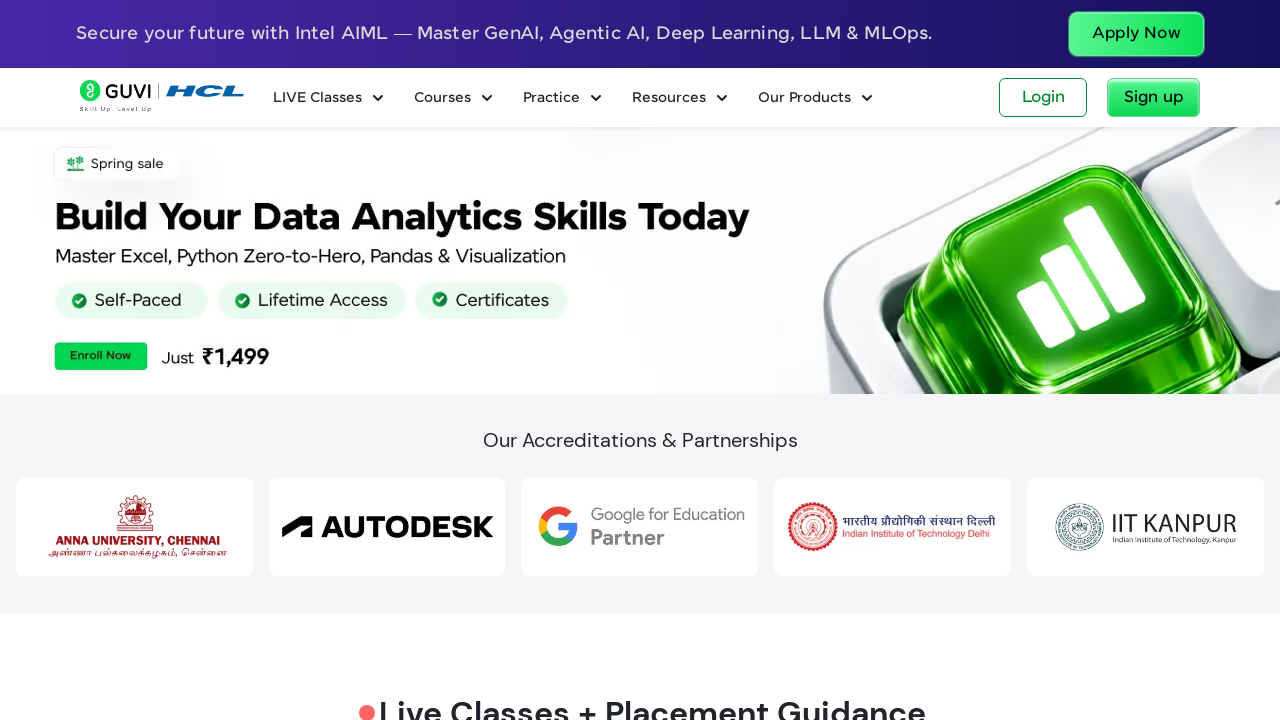

Waited for page DOM to fully load
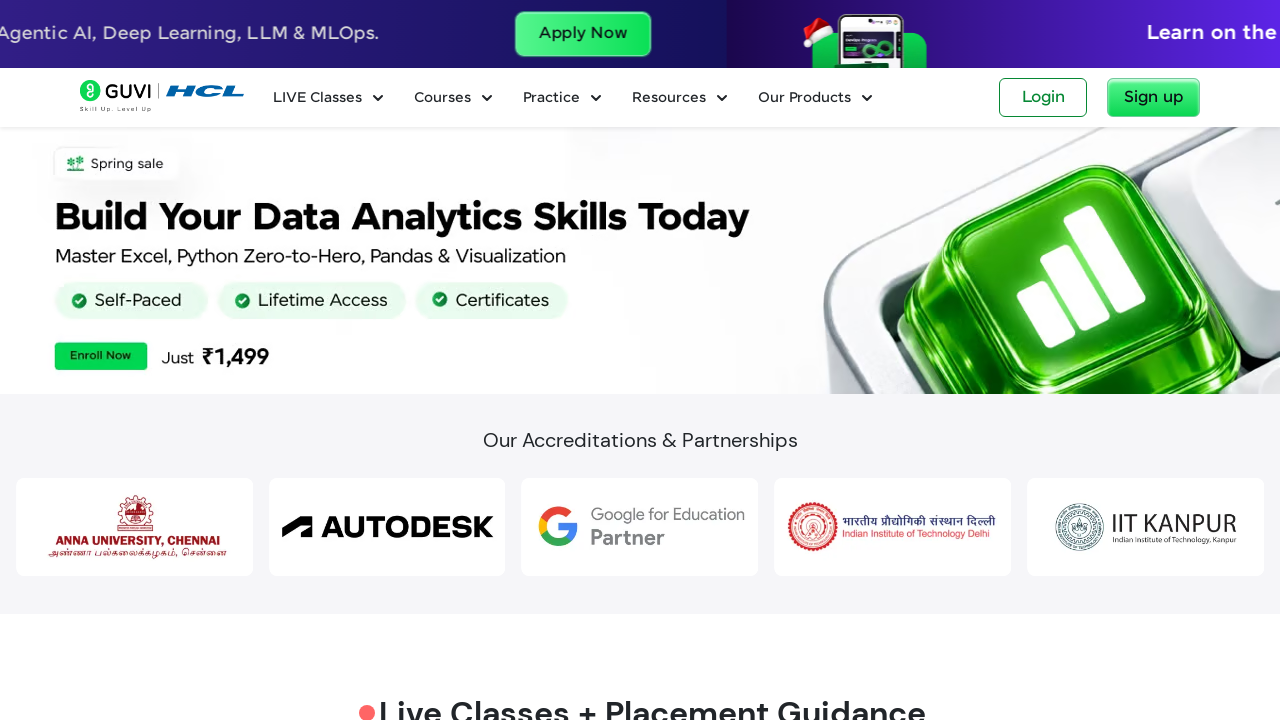

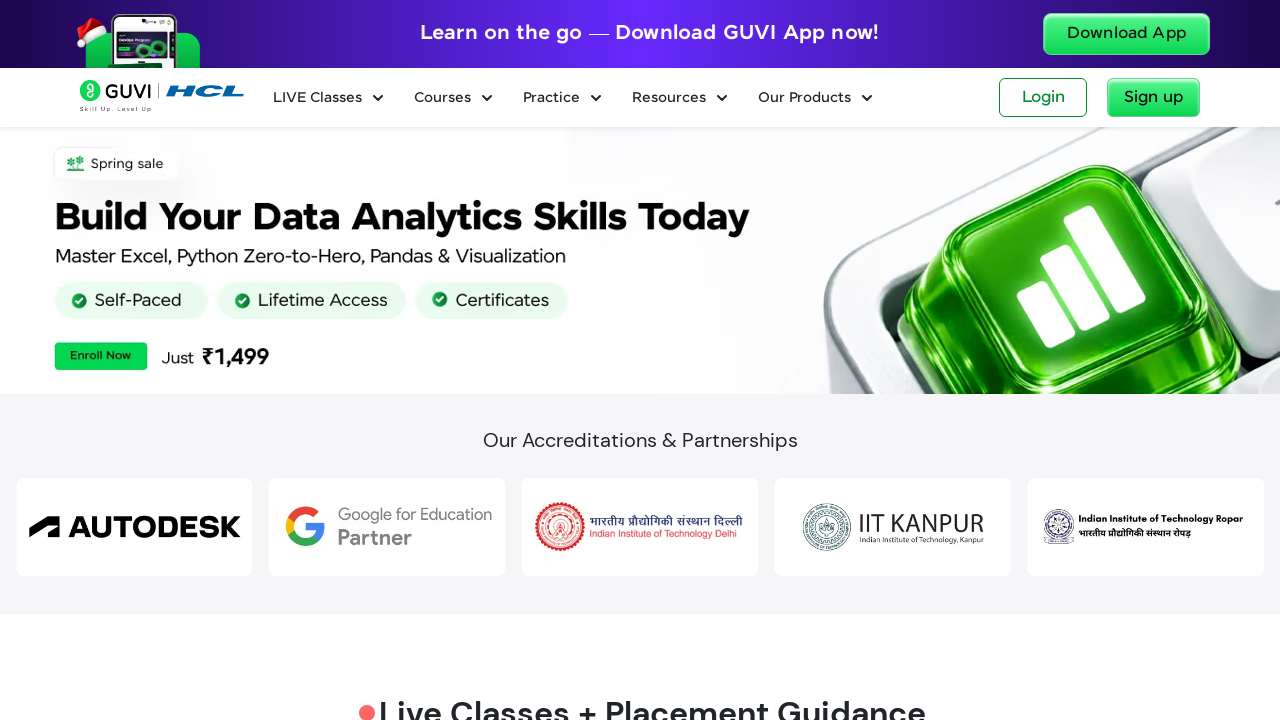